Tests checkbox interaction on an HTML forms tutorial page by locating checkboxes and clicking on the one labeled "Butter"

Starting URL: http://www.echoecho.com/htmlforms09.htm

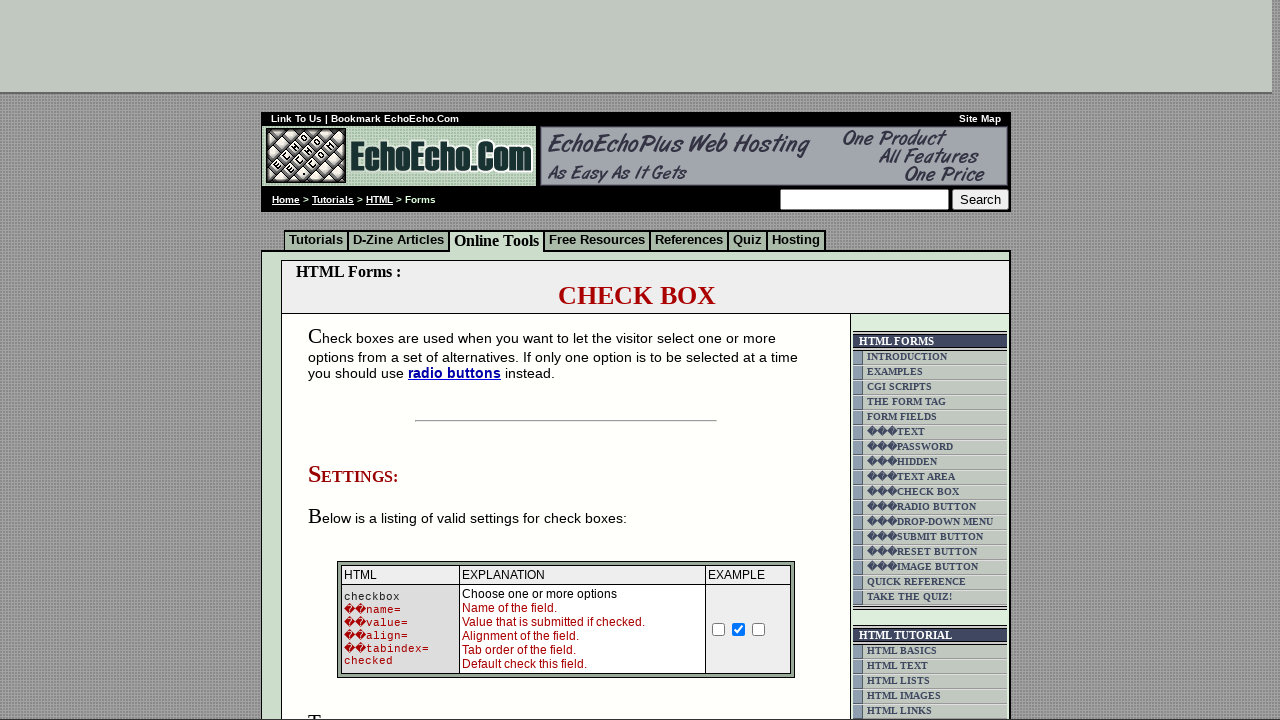

Waited for checkbox form table to load
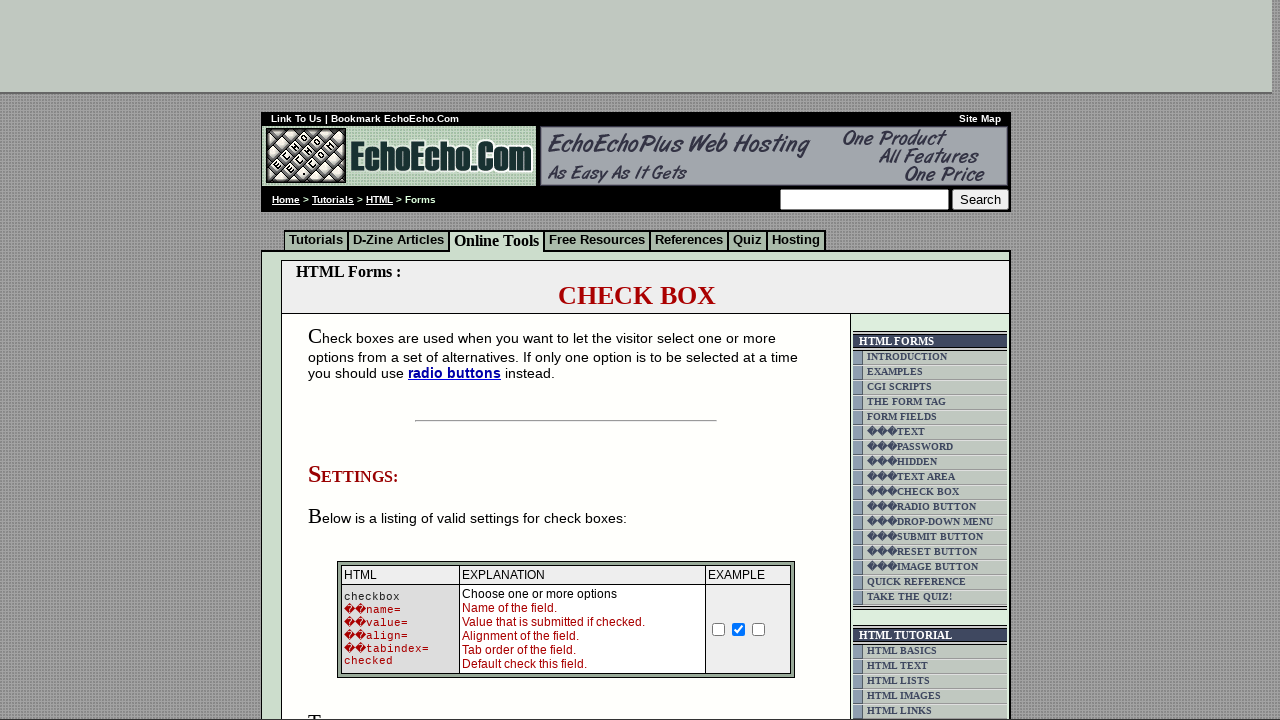

Located all checkboxes in form table
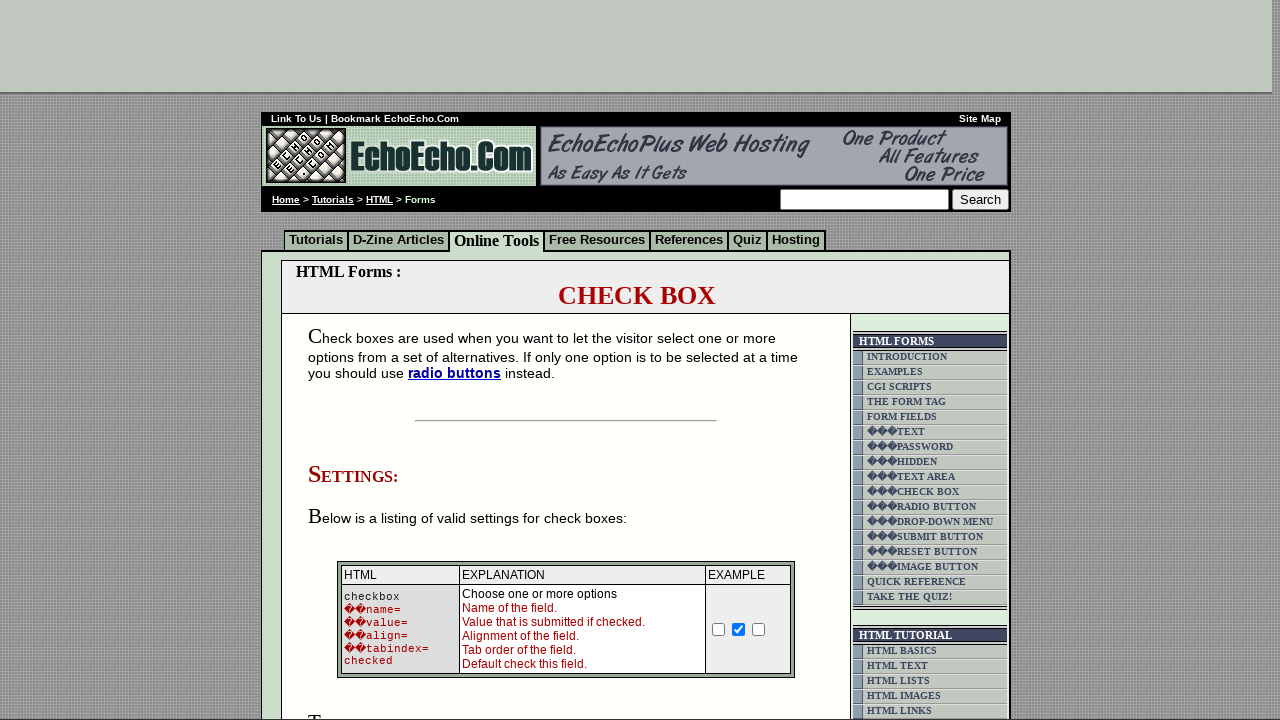

Found 6 checkboxes
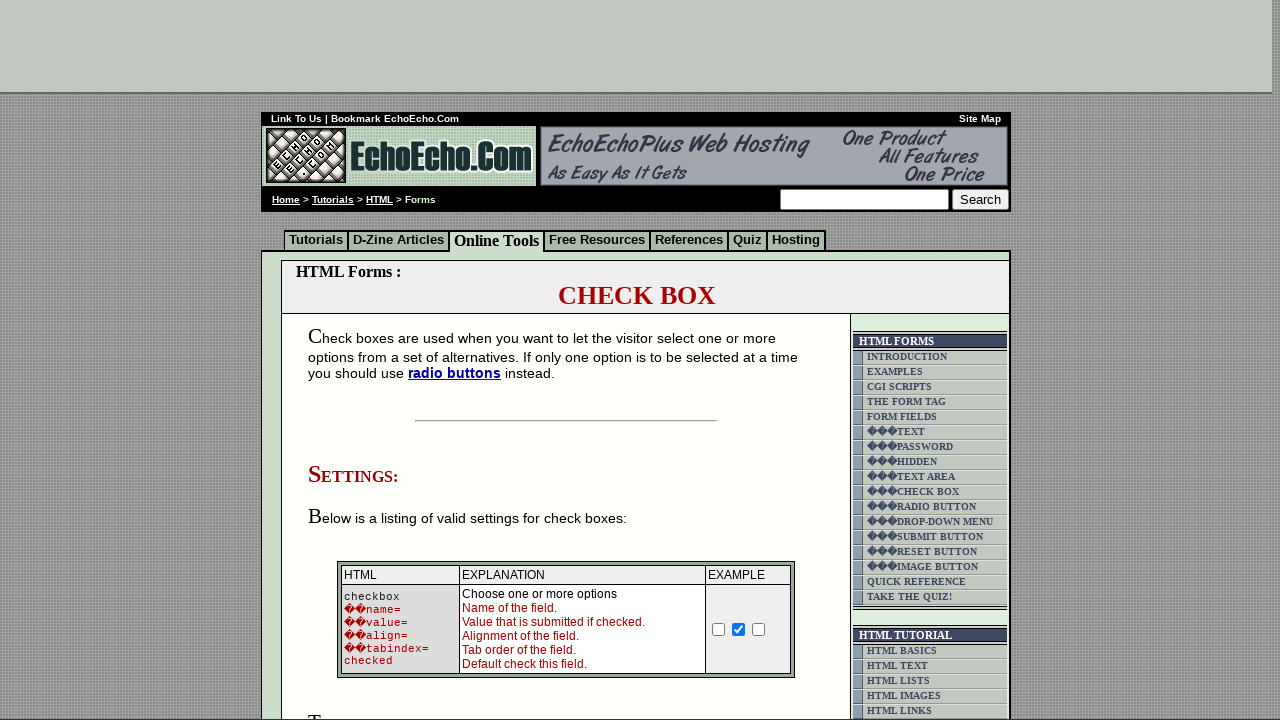

Clicked checkbox labeled 'Butter' at (354, 360) on form table input[type='checkbox'] >> nth=4
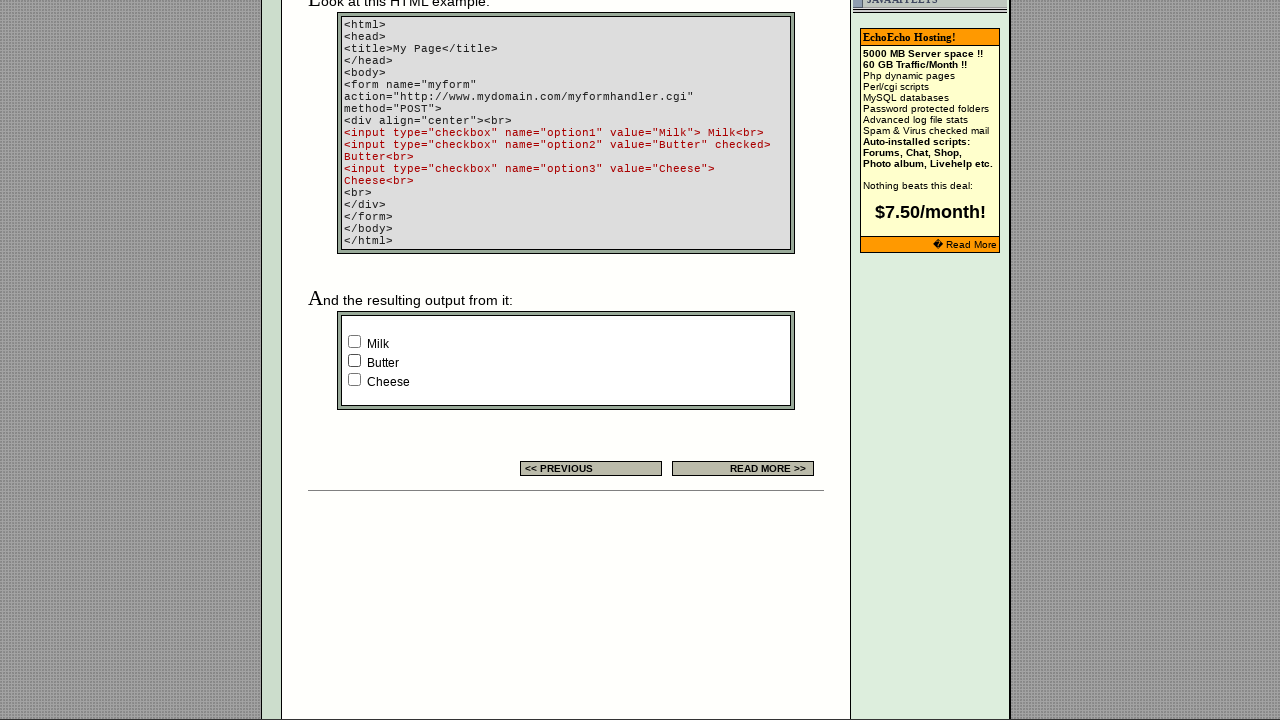

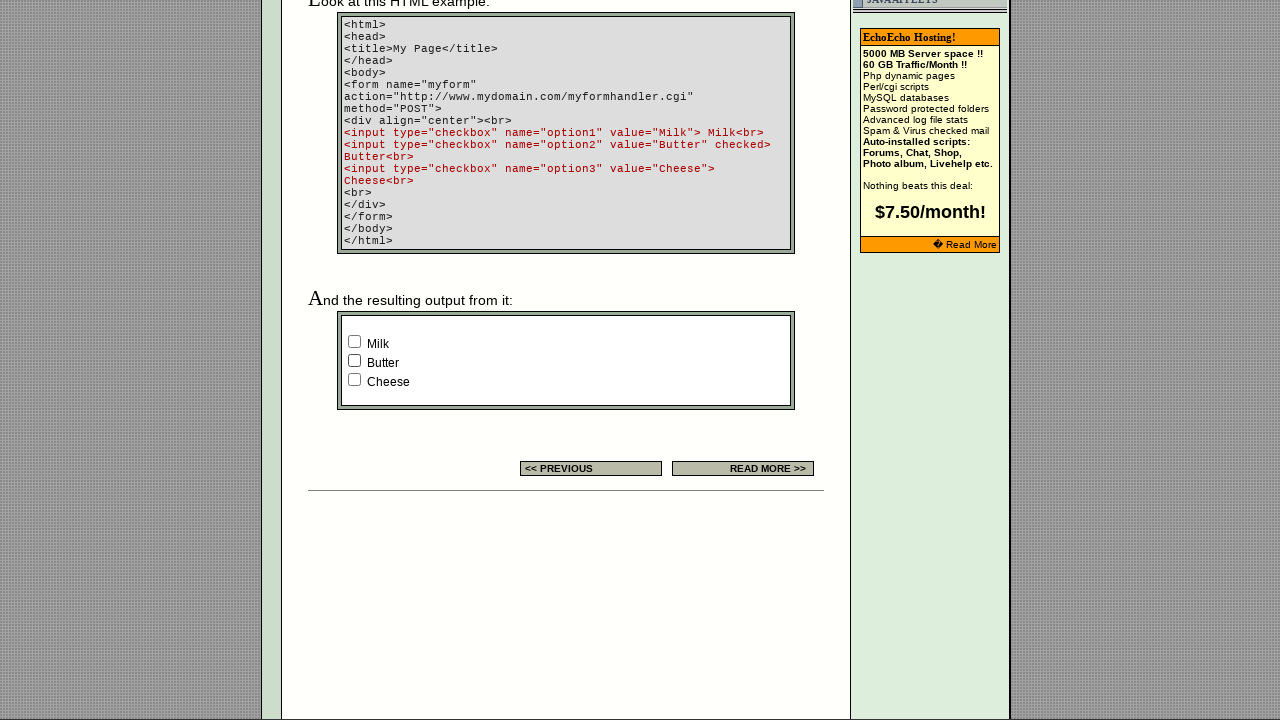